Tests dropdown list functionality by selecting different options from the dropdown

Starting URL: https://the-internet.herokuapp.com

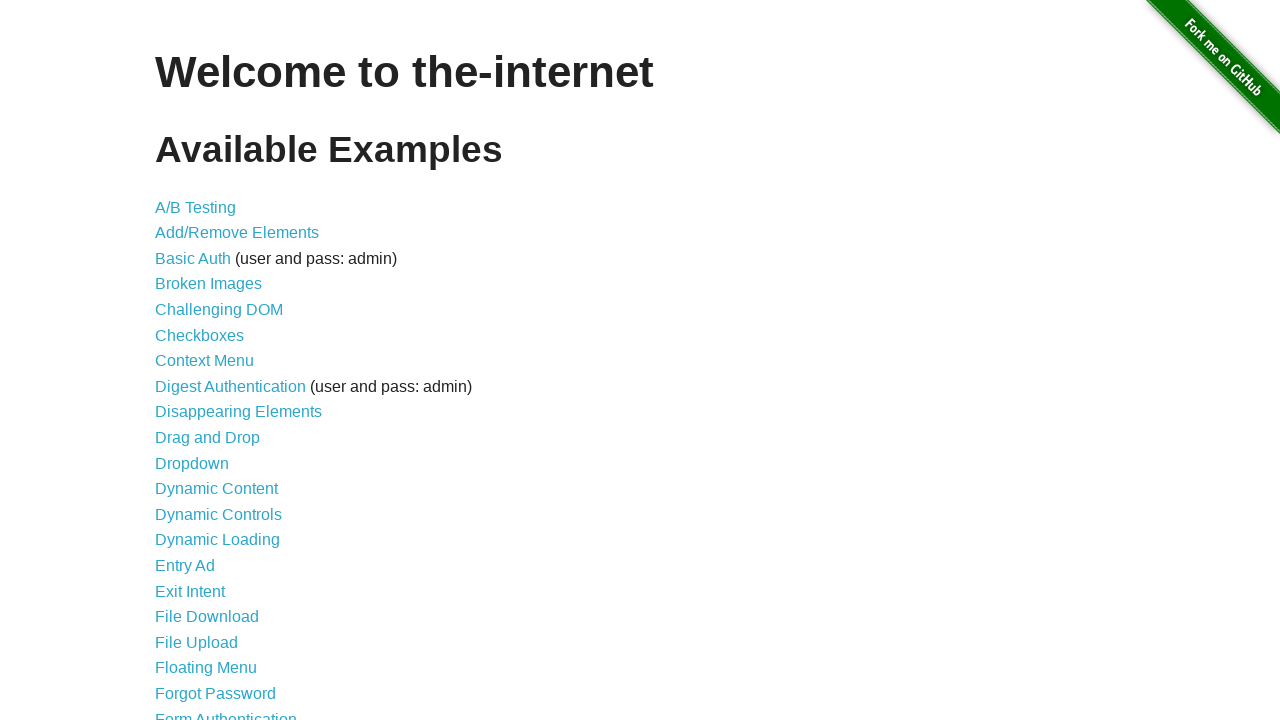

Clicked Dropdown link to navigate to dropdown test page at (192, 463) on internal:role=link[name="Dropdown"i]
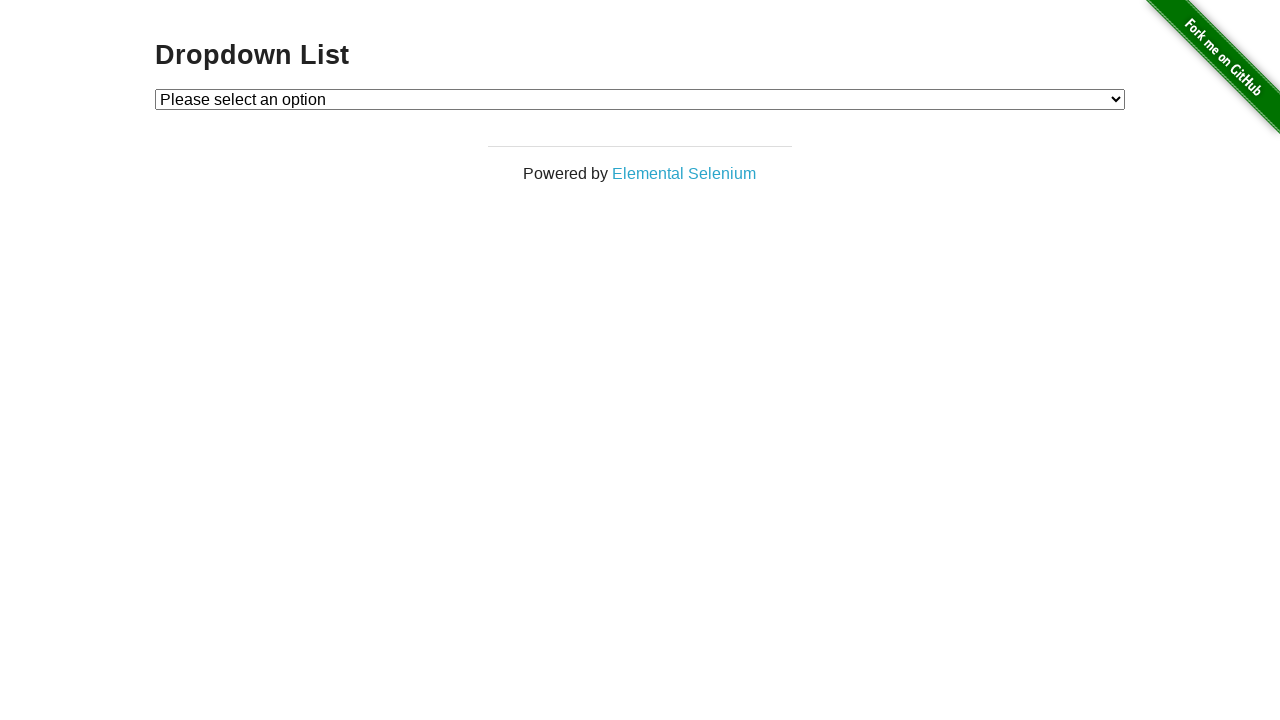

Selected Option 1 from dropdown list on #dropdown
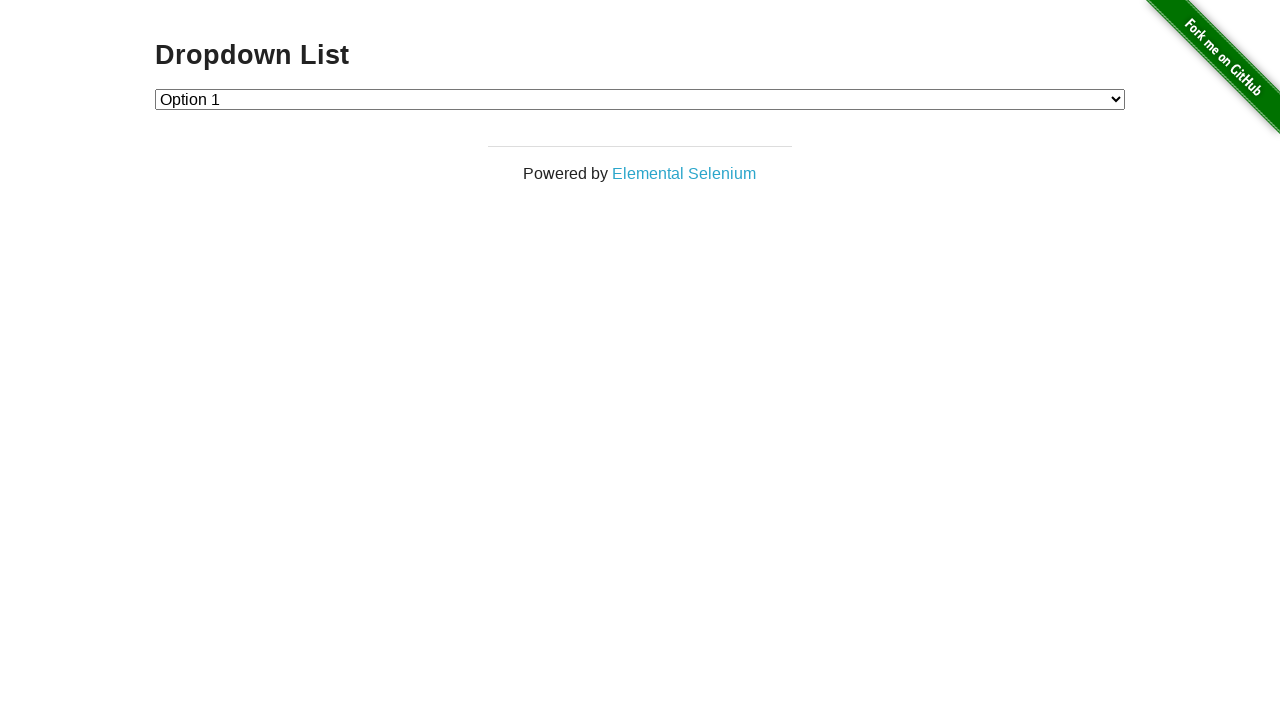

Selected Option 2 from dropdown list on #dropdown
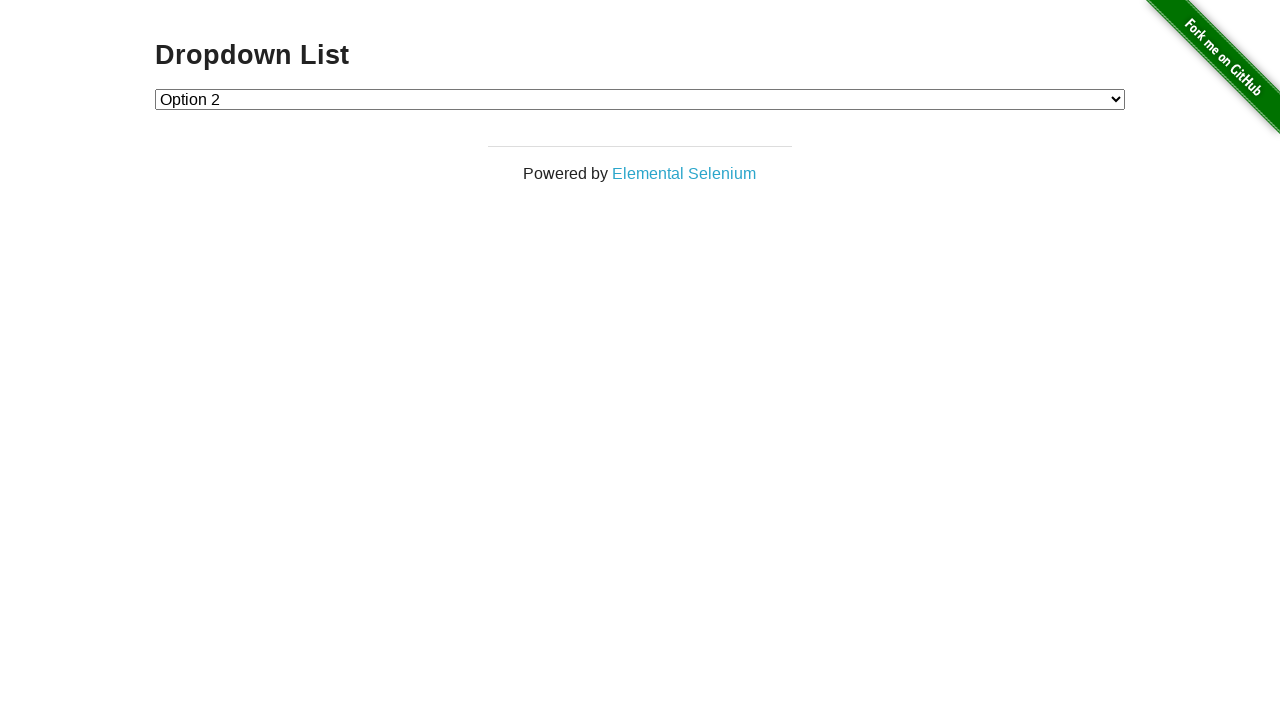

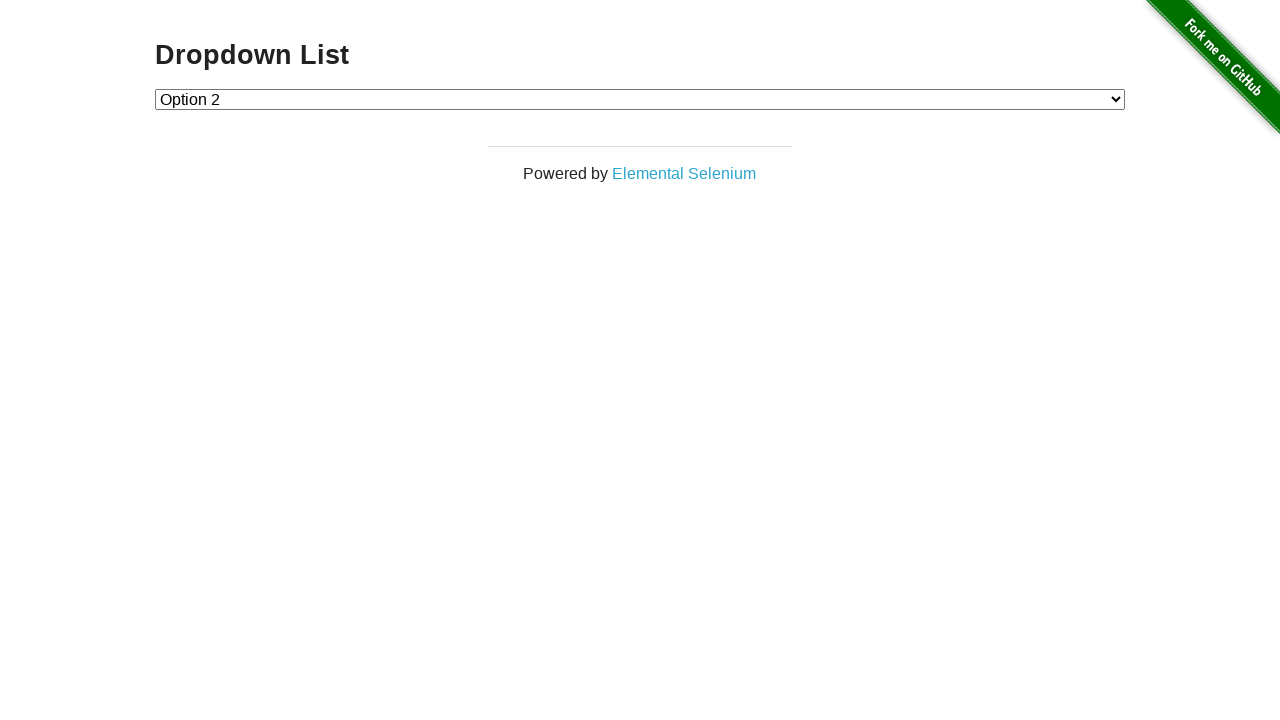